Tests that 'Clear completed' button is hidden when no items are completed

Starting URL: https://demo.playwright.dev/todomvc

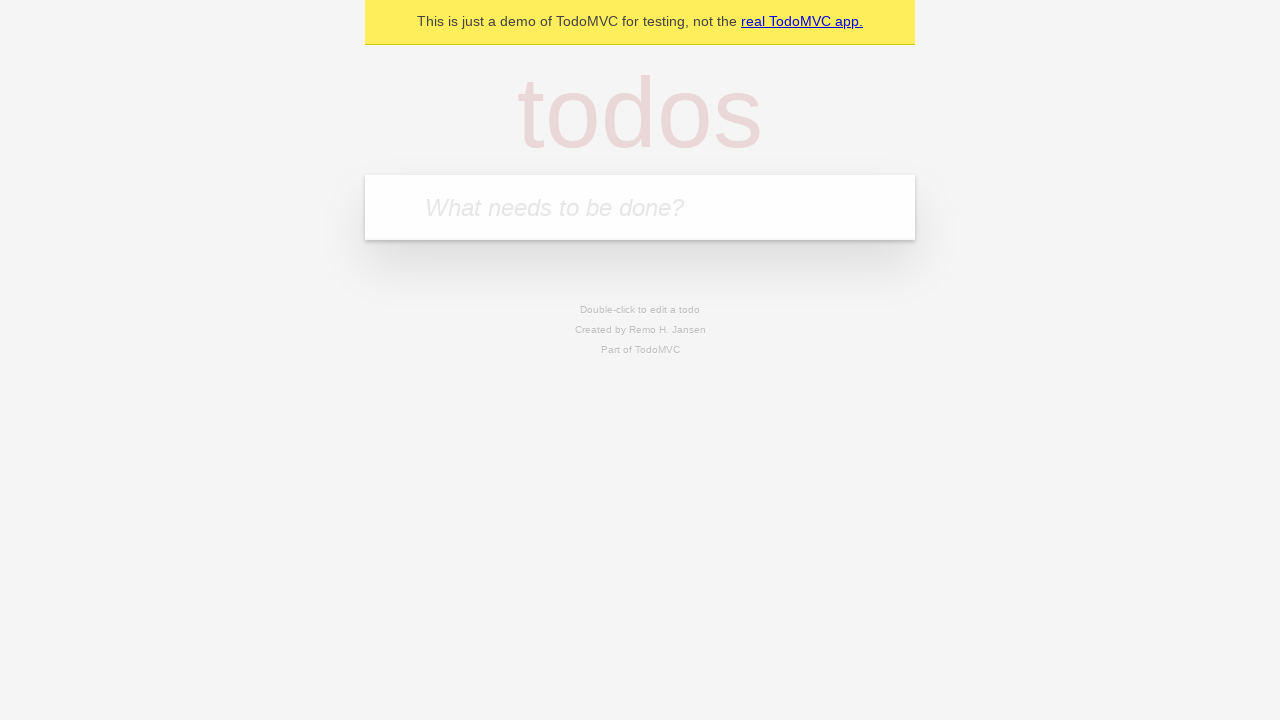

Filled todo input with 'buy some cheese' on internal:attr=[placeholder="What needs to be done?"i]
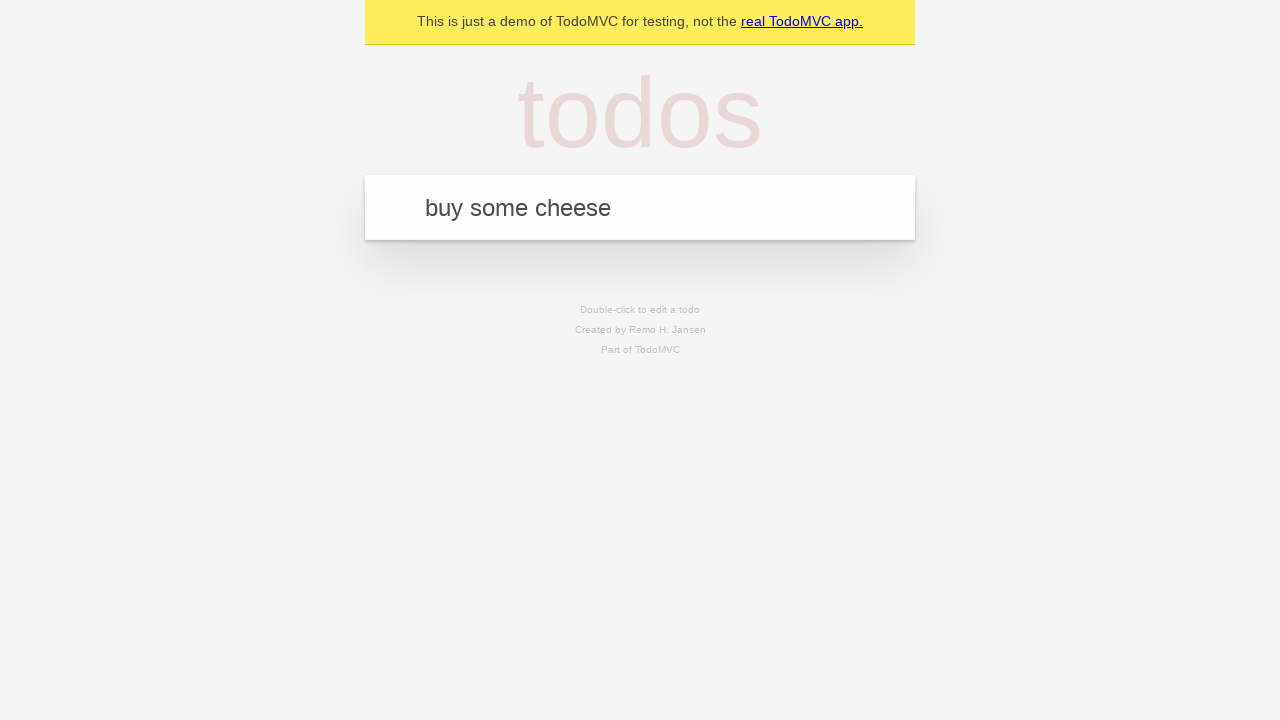

Pressed Enter to add first todo on internal:attr=[placeholder="What needs to be done?"i]
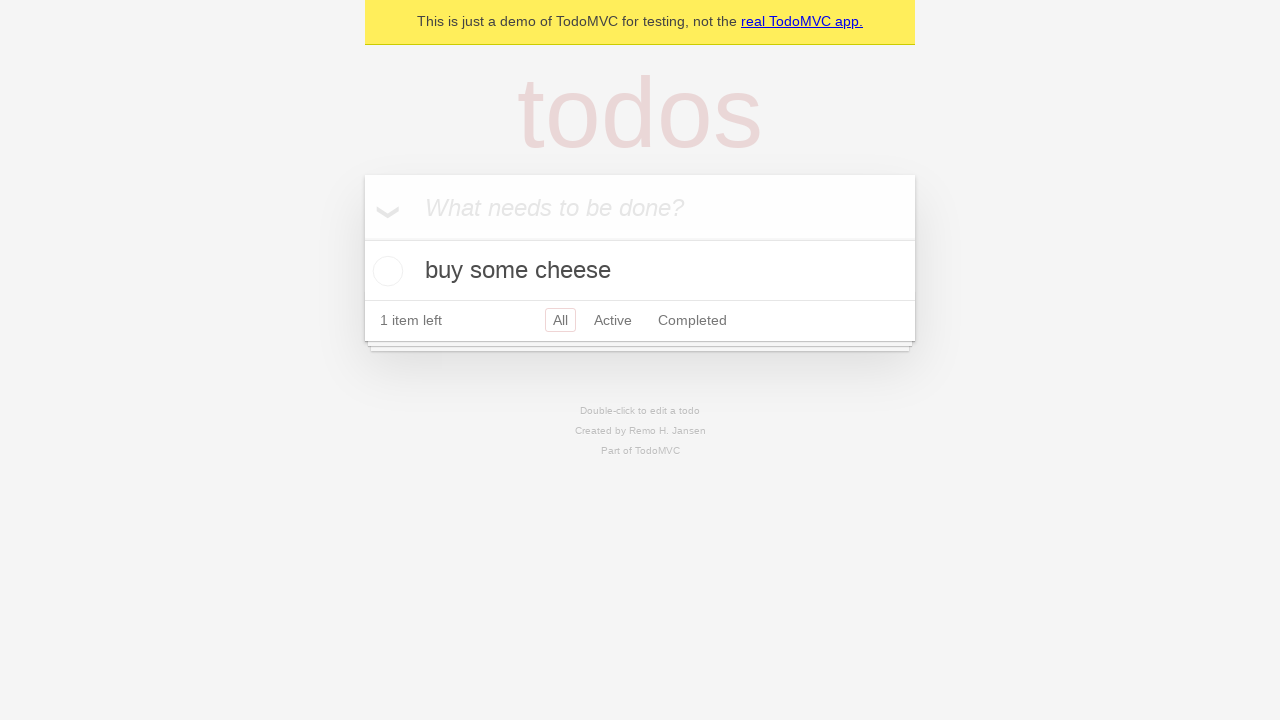

Filled todo input with 'feed the cat' on internal:attr=[placeholder="What needs to be done?"i]
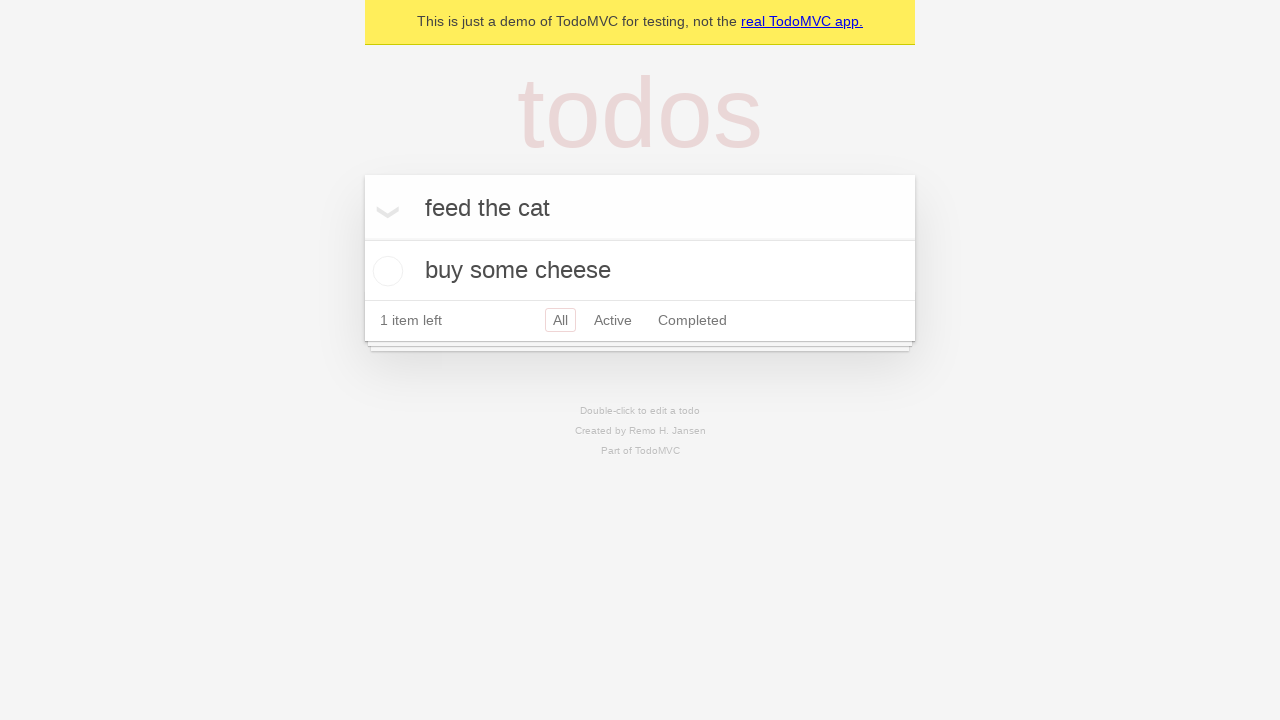

Pressed Enter to add second todo on internal:attr=[placeholder="What needs to be done?"i]
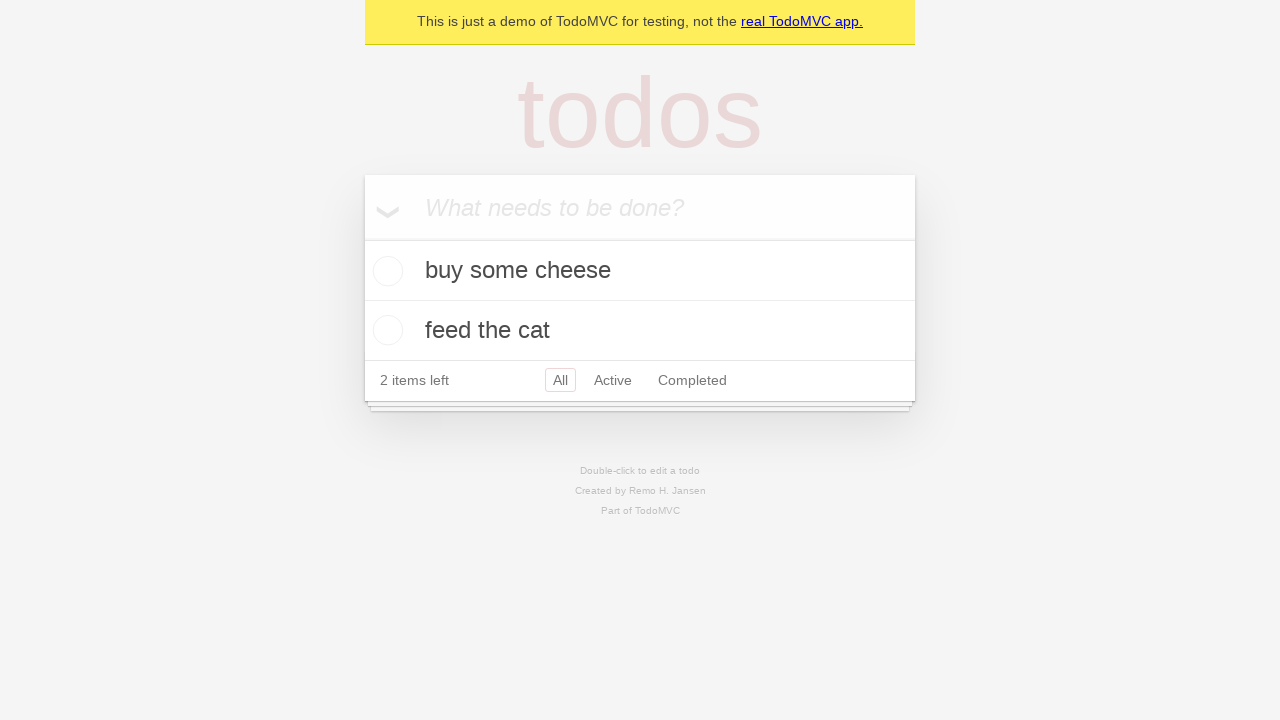

Filled todo input with 'book a doctors appointment' on internal:attr=[placeholder="What needs to be done?"i]
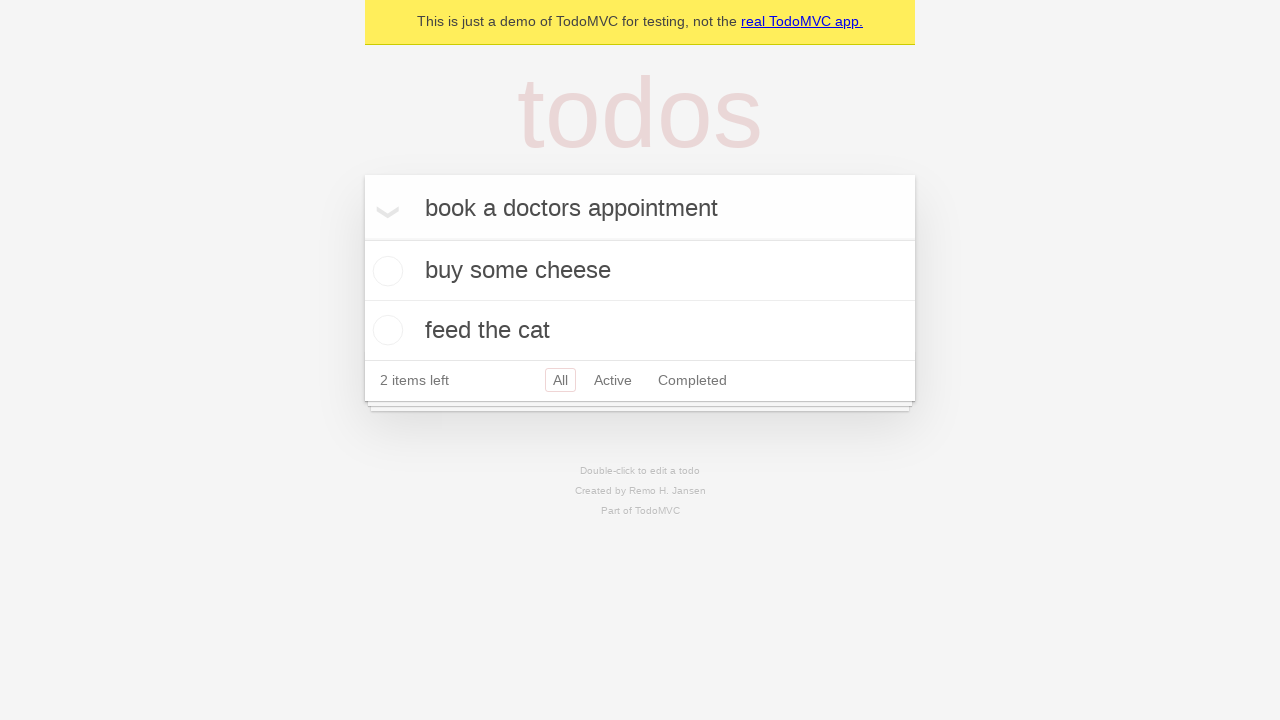

Pressed Enter to add third todo on internal:attr=[placeholder="What needs to be done?"i]
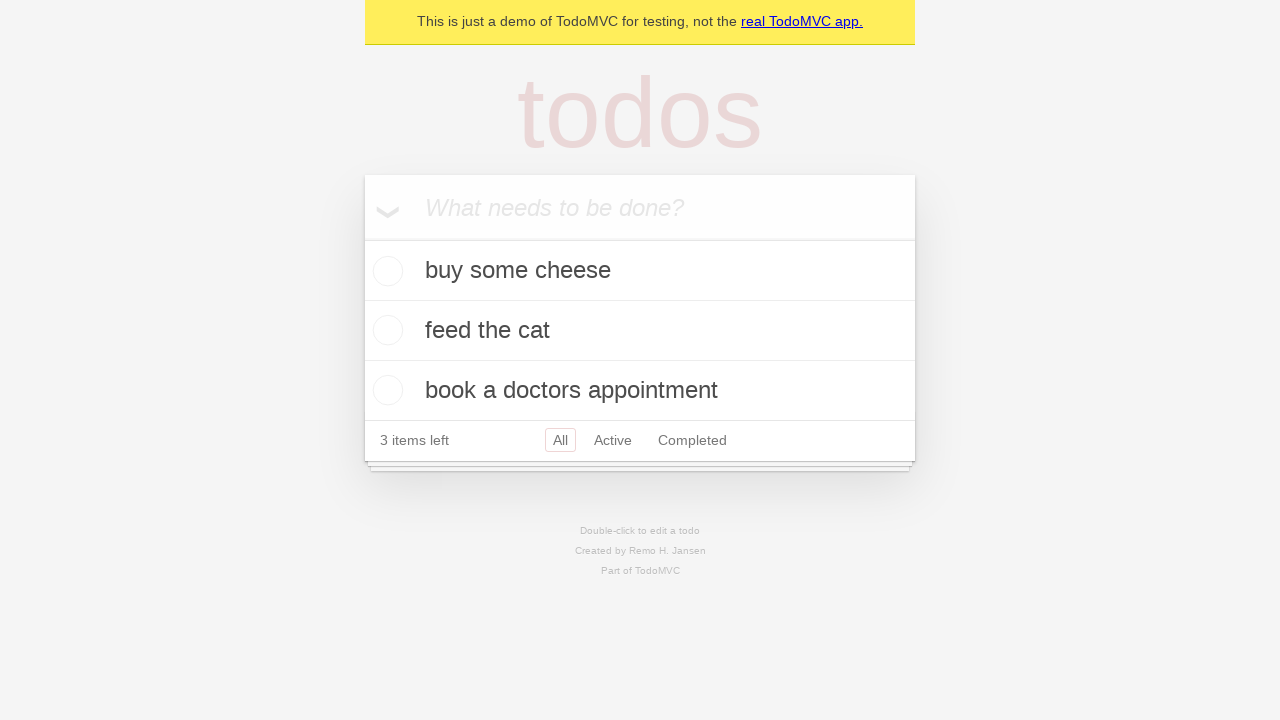

All three todos loaded
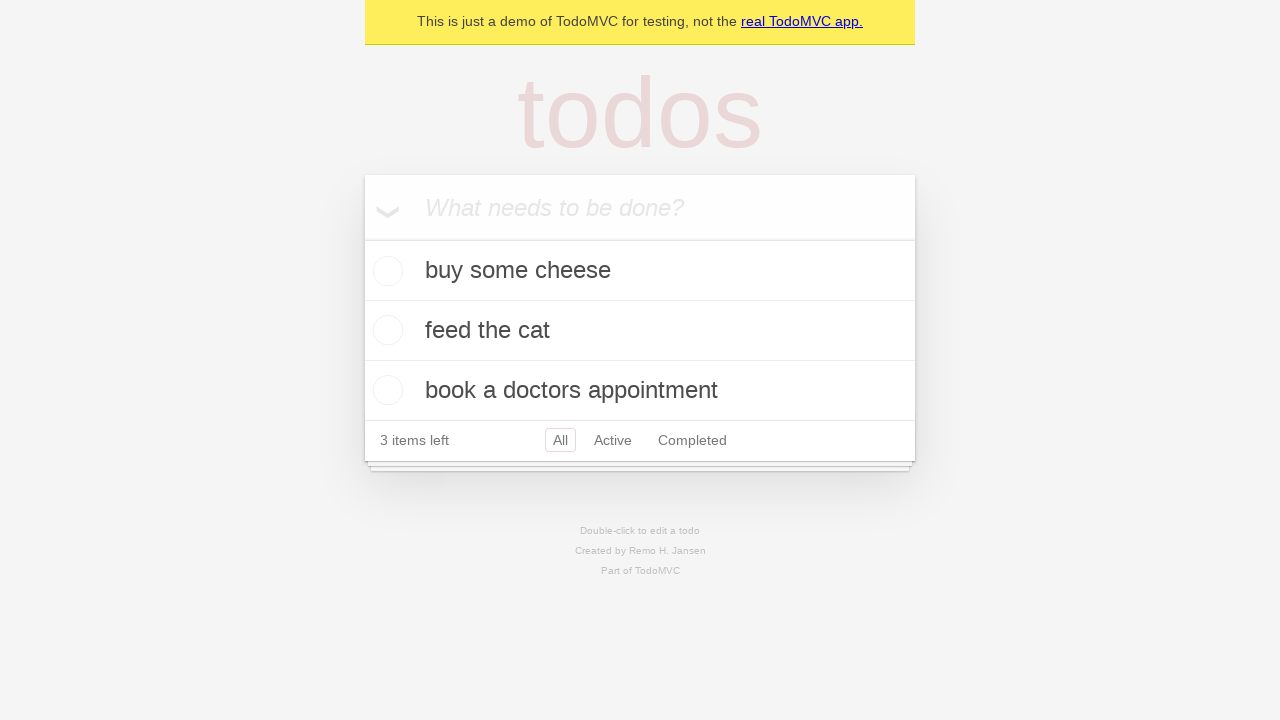

Checked first todo as completed at (385, 271) on .todo-list li .toggle >> nth=0
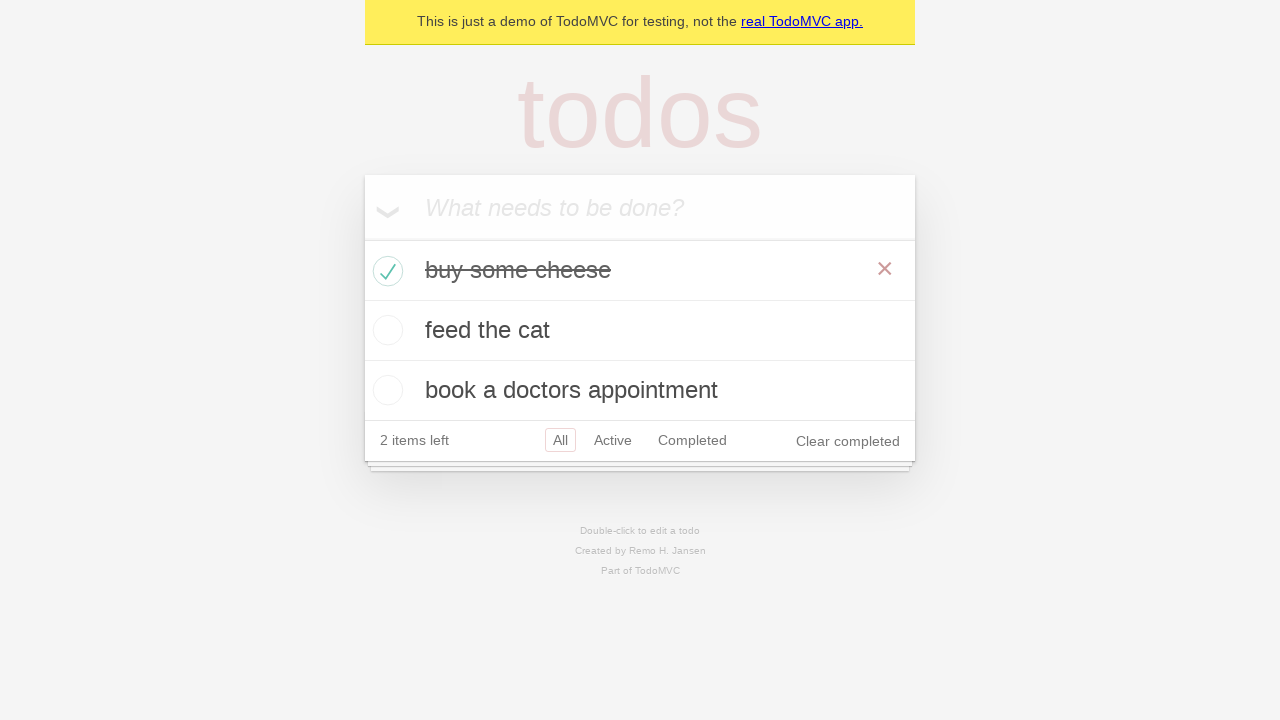

Clicked 'Clear completed' button to remove completed todo at (848, 441) on internal:role=button[name="Clear completed"i]
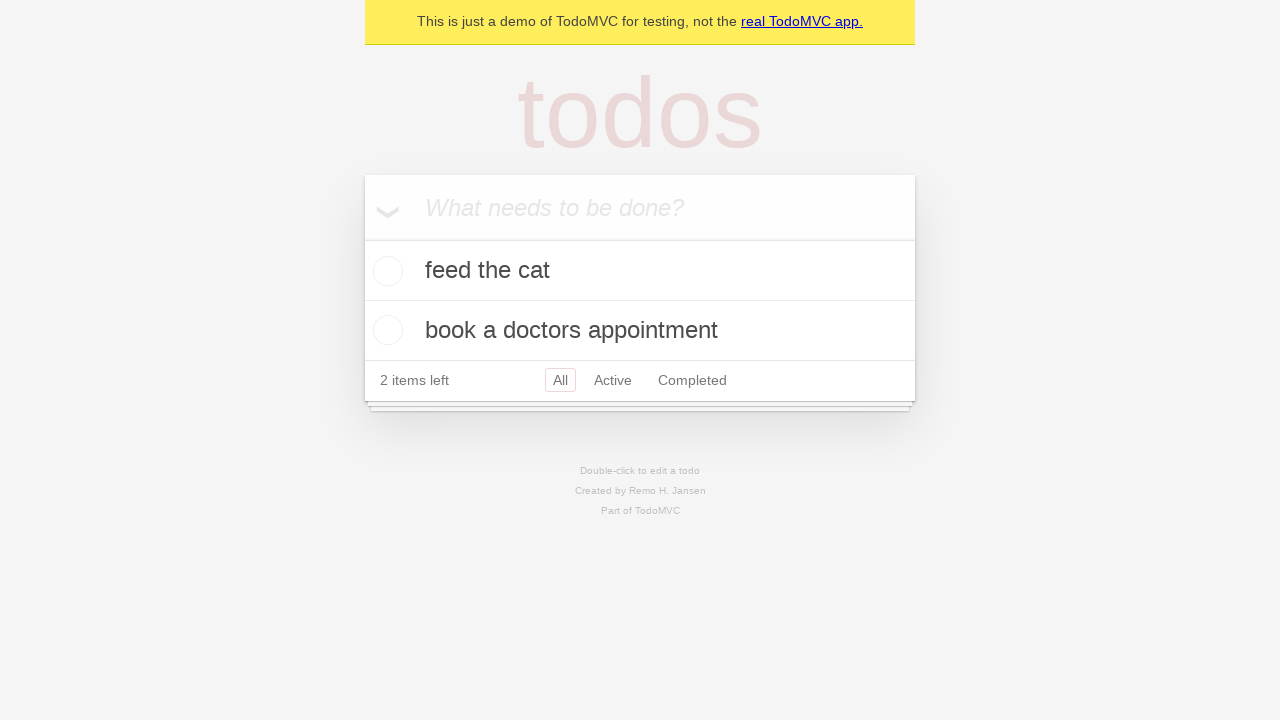

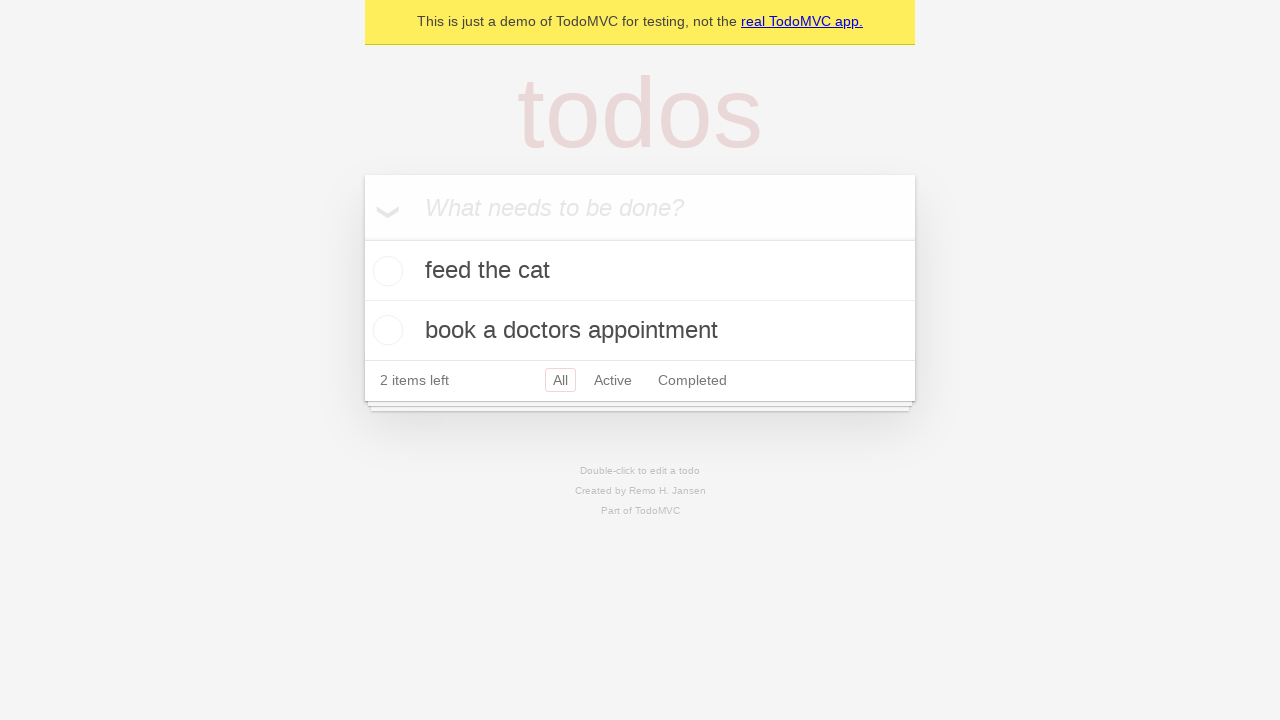